Tests right-click (context click) functionality by performing a right-click on a button and verifying it becomes selected

Starting URL: https://demoqa.com/buttons

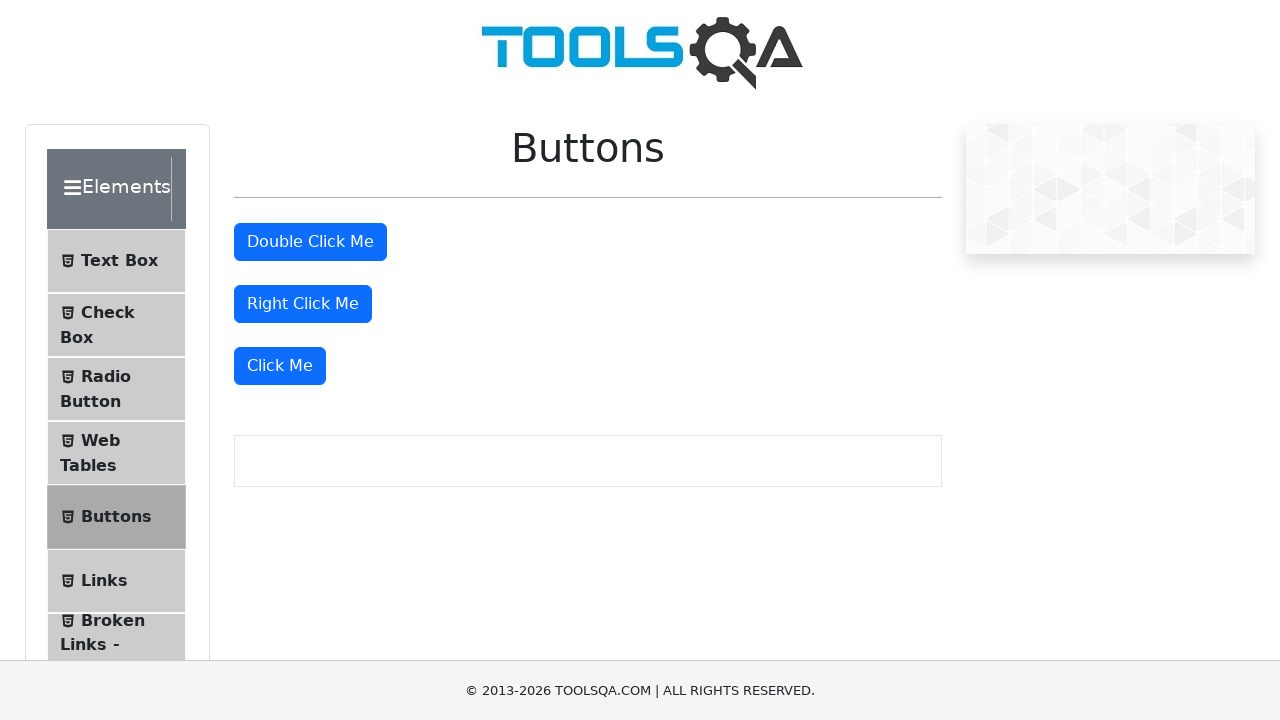

Scrolled page down 400 pixels to make buttons visible
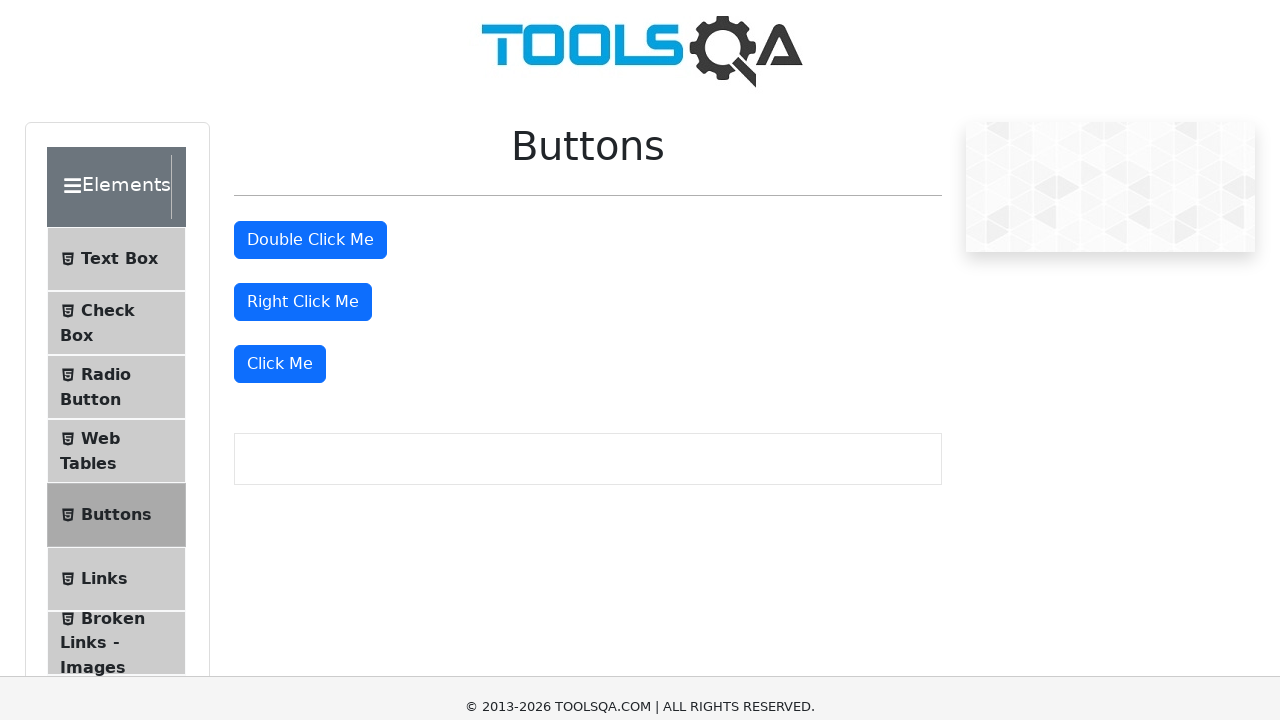

Right-clicked on the right-click button at (303, 19) on button#rightClickBtn
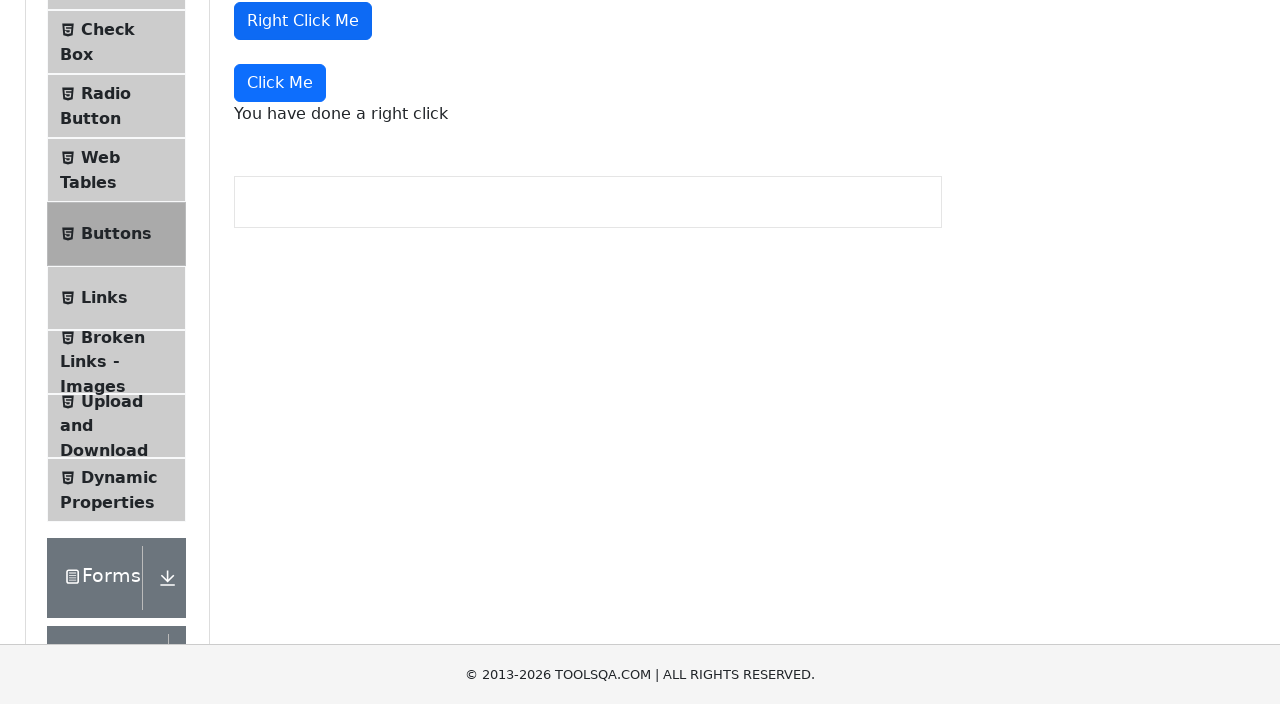

Verified right-click button became selected with btn-primary class
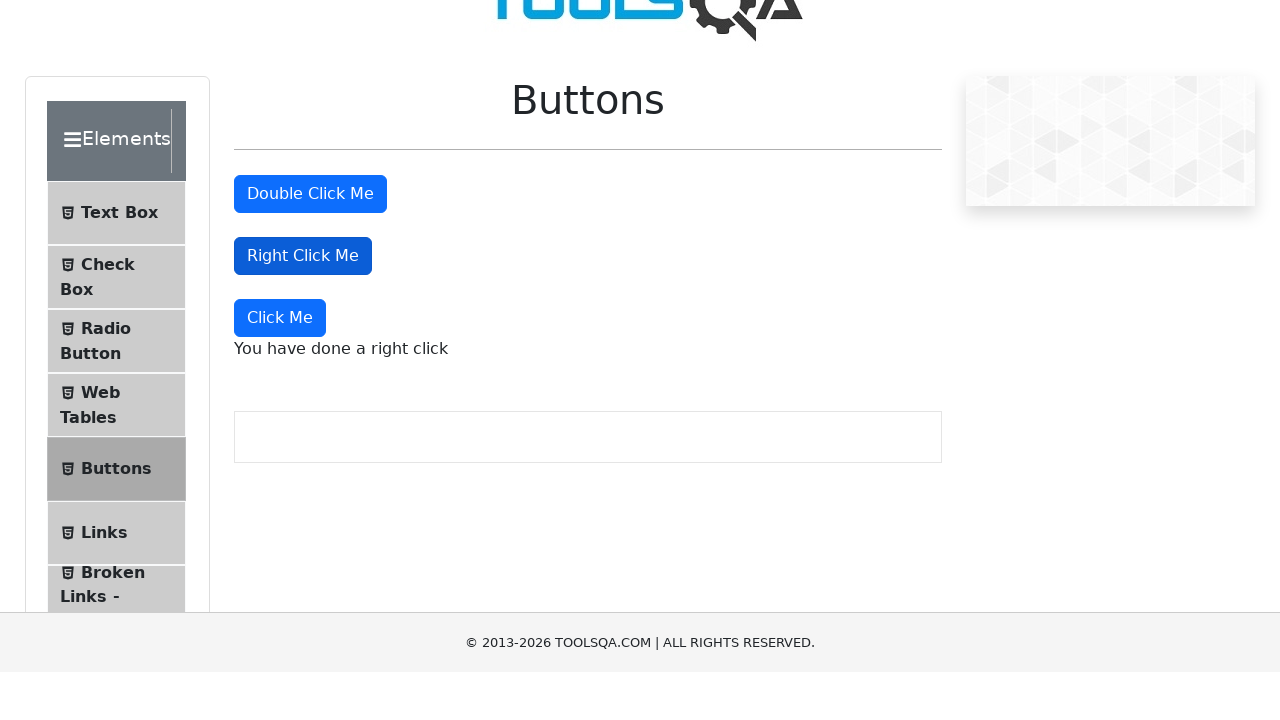

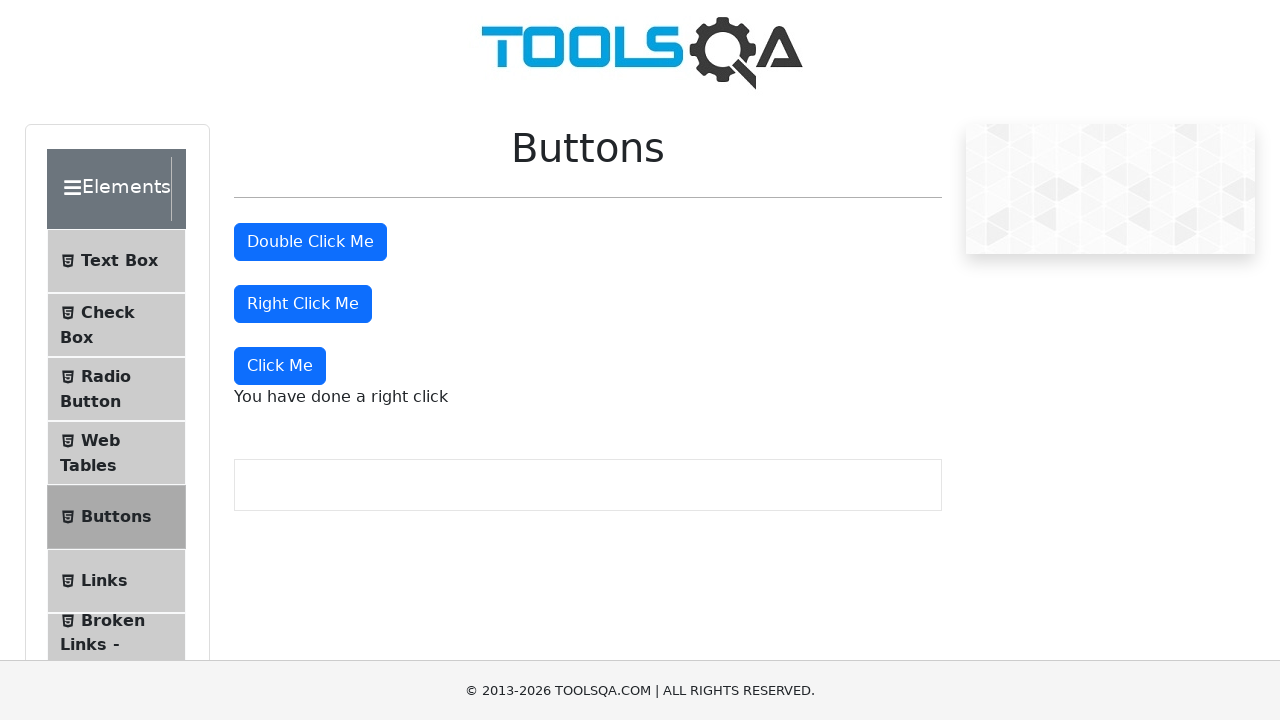